Tests mouse hover action by filling a password field and hovering over an image element on a demo page.

Starting URL: https://demoapps.qspiders.com/ui/mouseHover?sublist=0

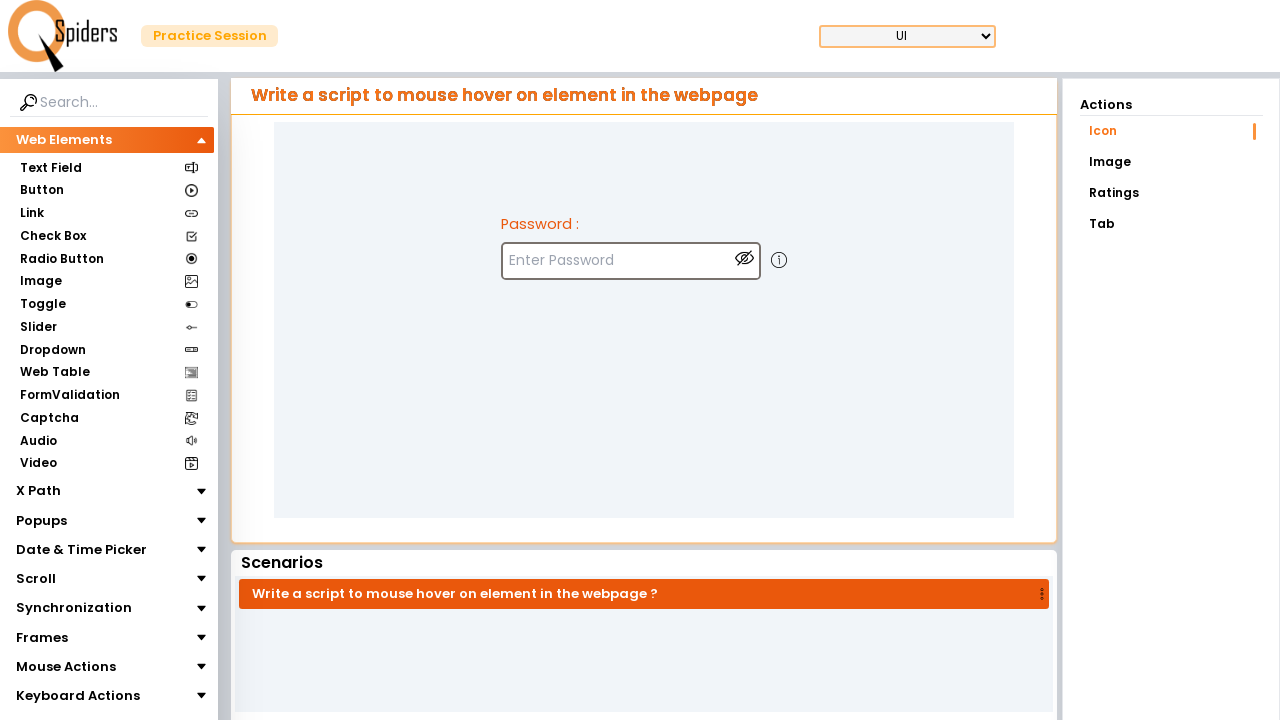

Filled password field with 'Parva@5353' on internal:attr=[placeholder="Enter Password"i]
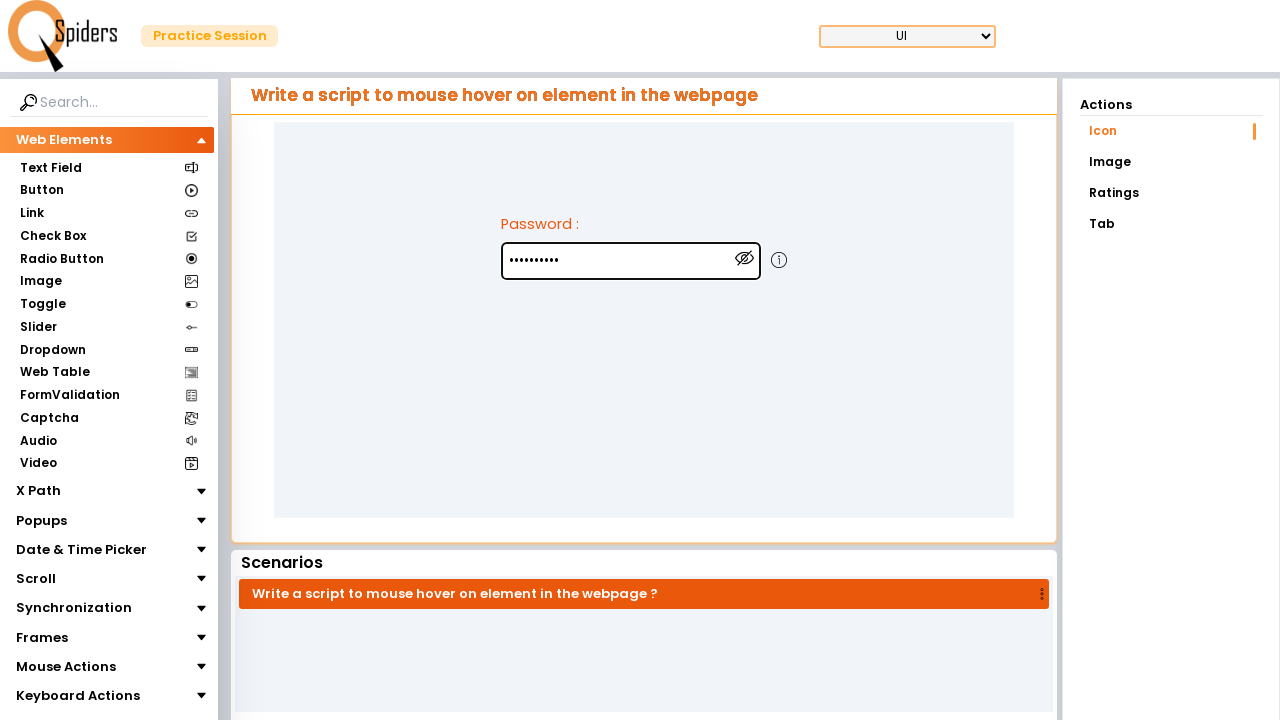

Hovered over image element at (779, 260) on xpath=//*[@id='demoUI']/main/section/article/aside/div/aside/div/div/form/div[1]
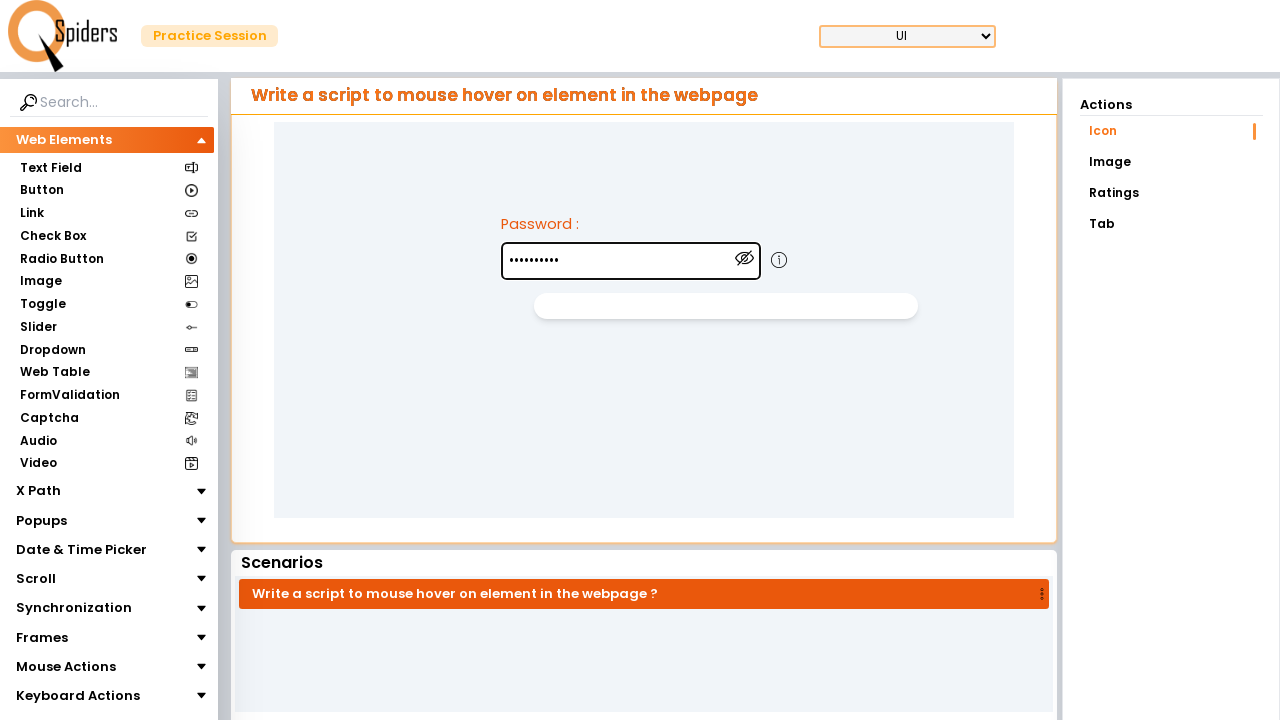

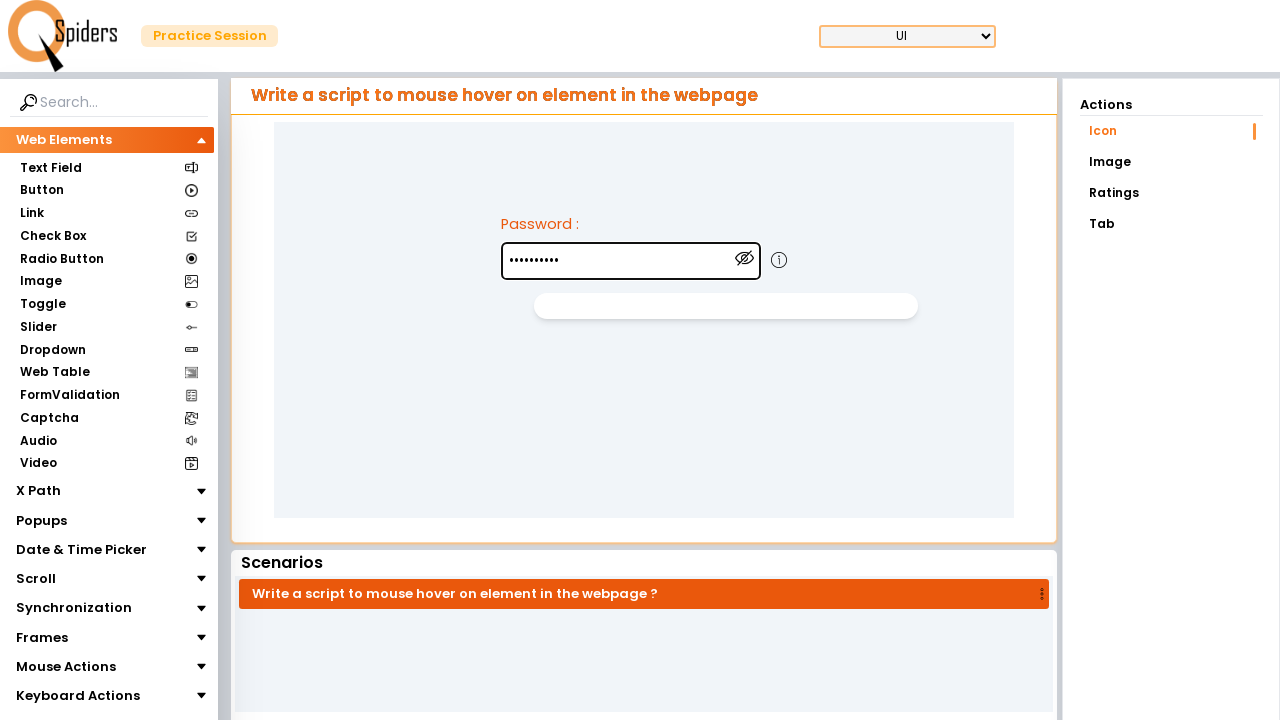